Tests the jQuery UI autocomplete demo by navigating to the page and clicking on the autocomplete input field within the iframe.

Starting URL: https://jqueryui.com/autocomplete/

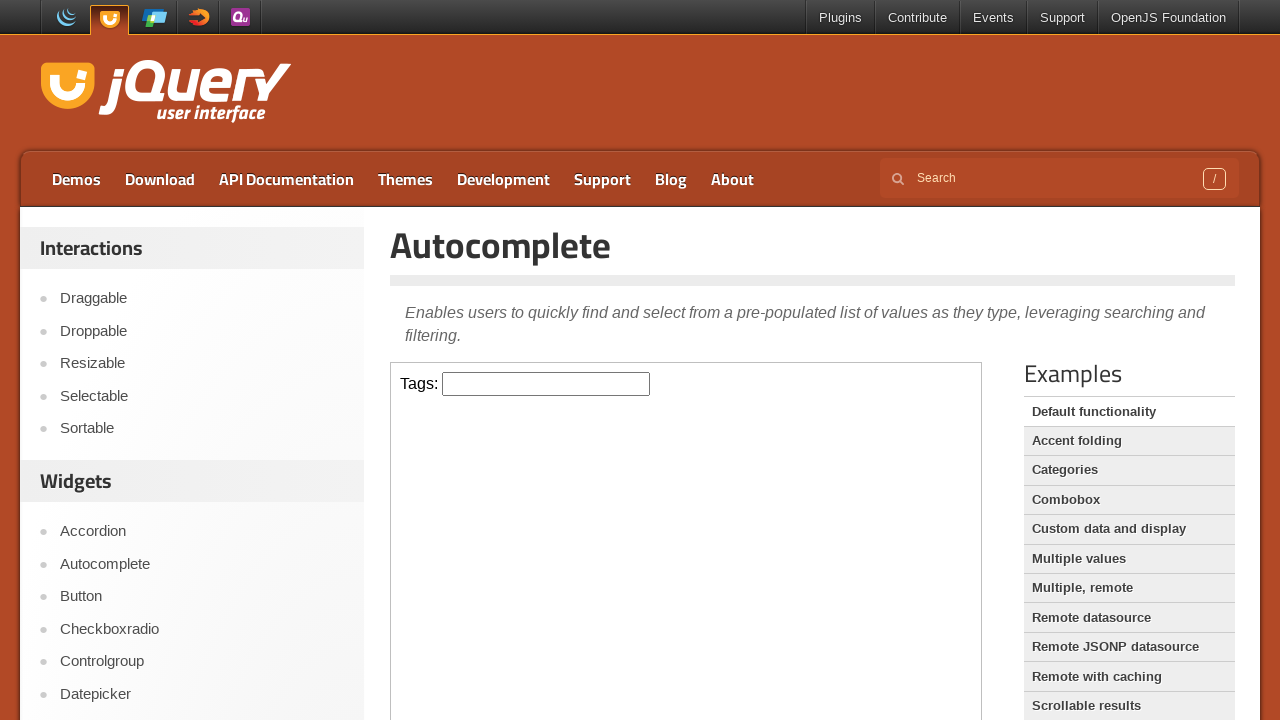

Located the demo iframe containing the autocomplete component
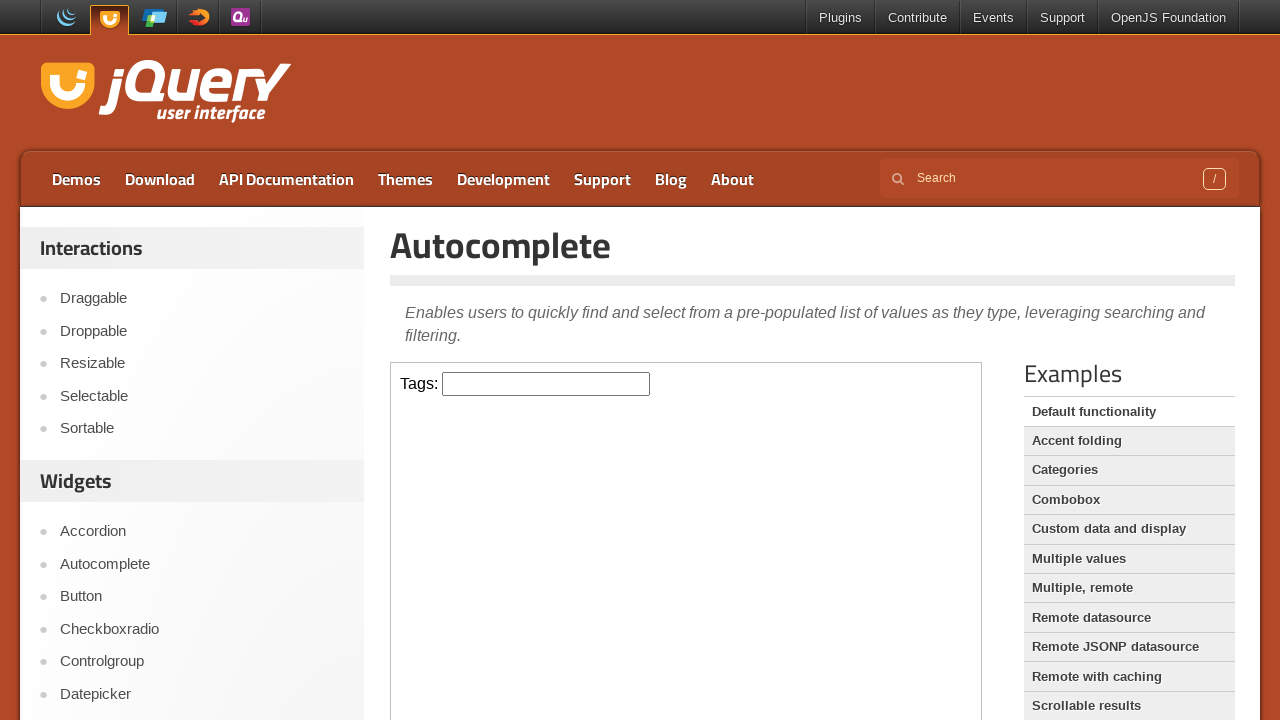

Clicked on the autocomplete input field within the iframe at (546, 384) on iframe.demo-frame >> internal:control=enter-frame >> #tags
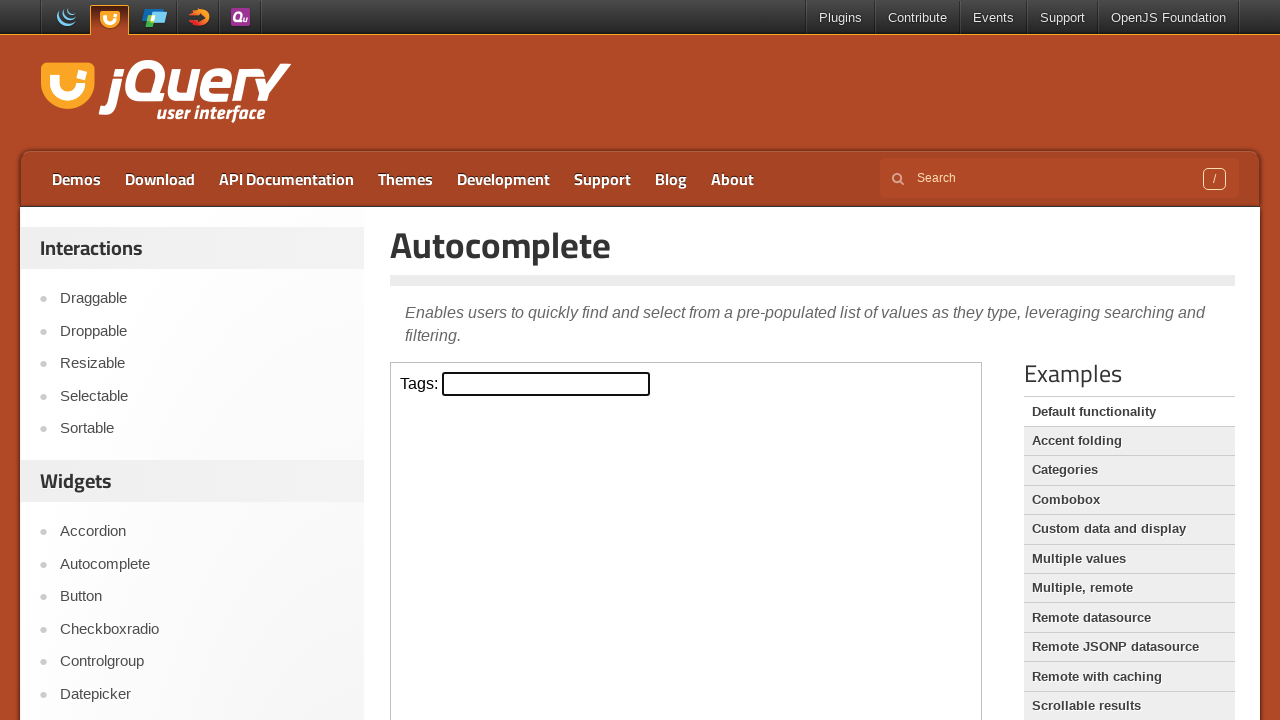

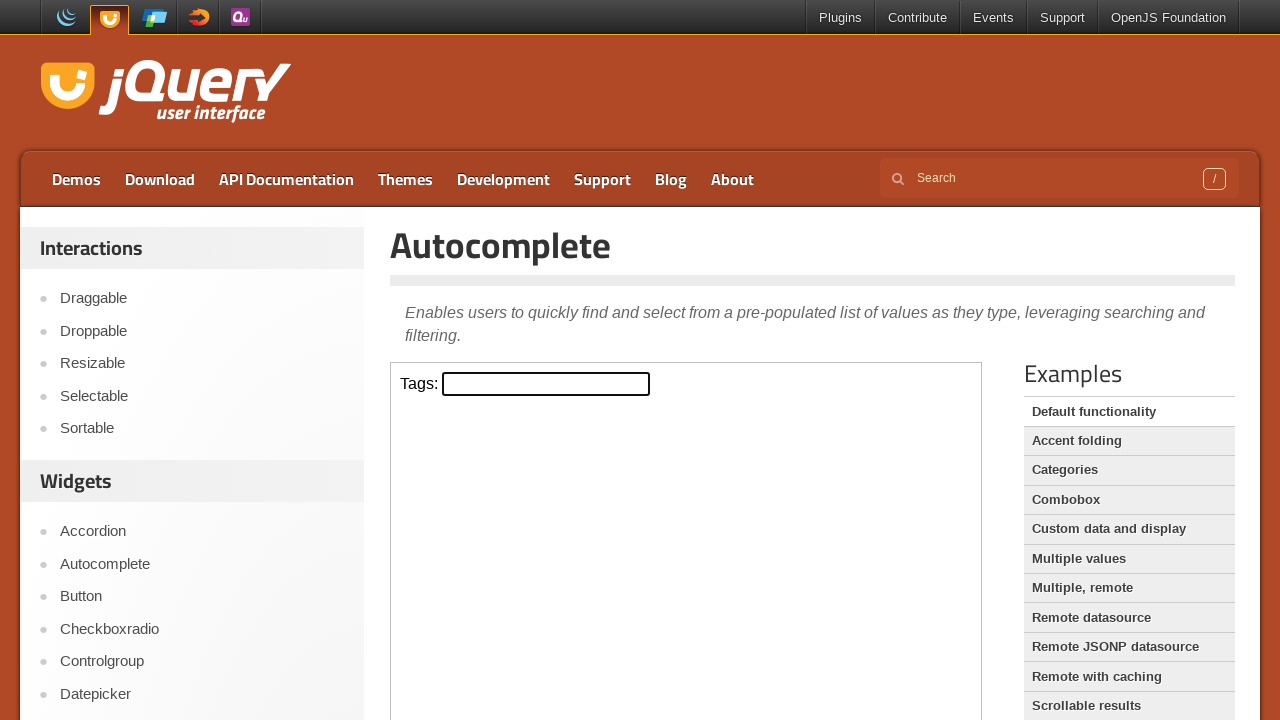